Tests category navigation on Bass Pro website by cycling through four different department categories (Fishing and others)

Starting URL: http://basspro.com

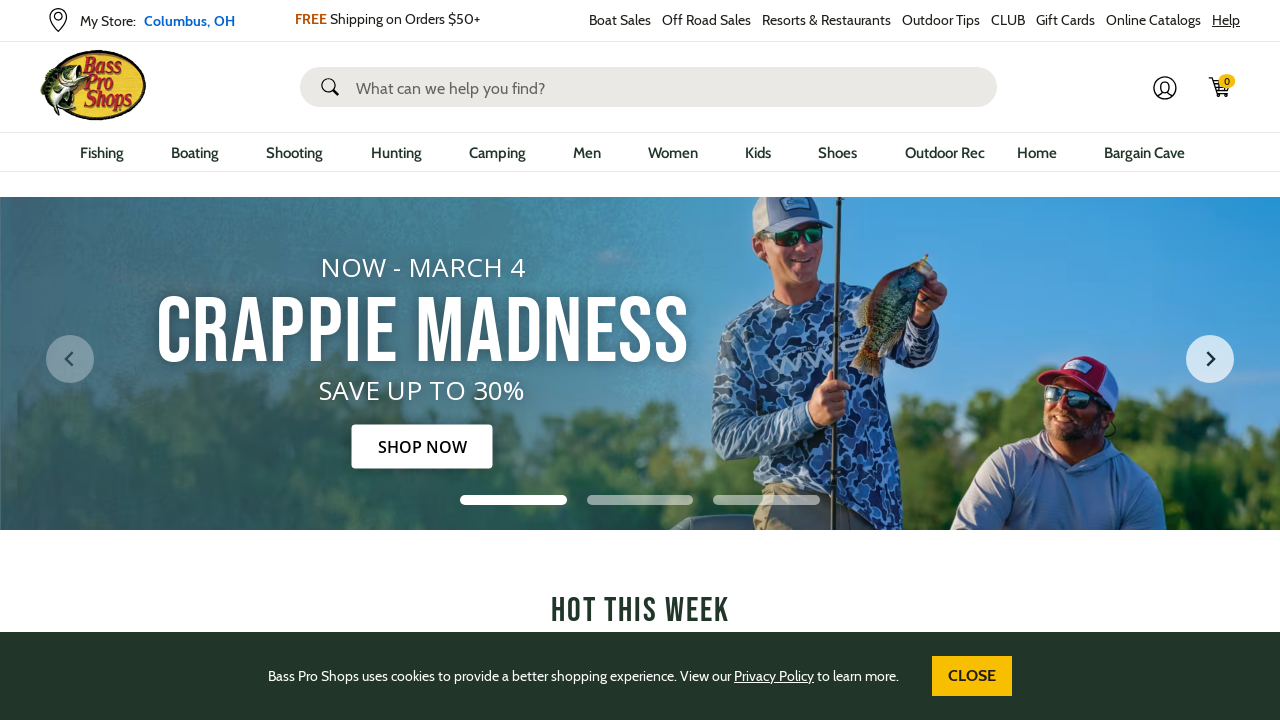

Clicked Fishing department category at (102, 153) on #departmentButton_3074457345616732393
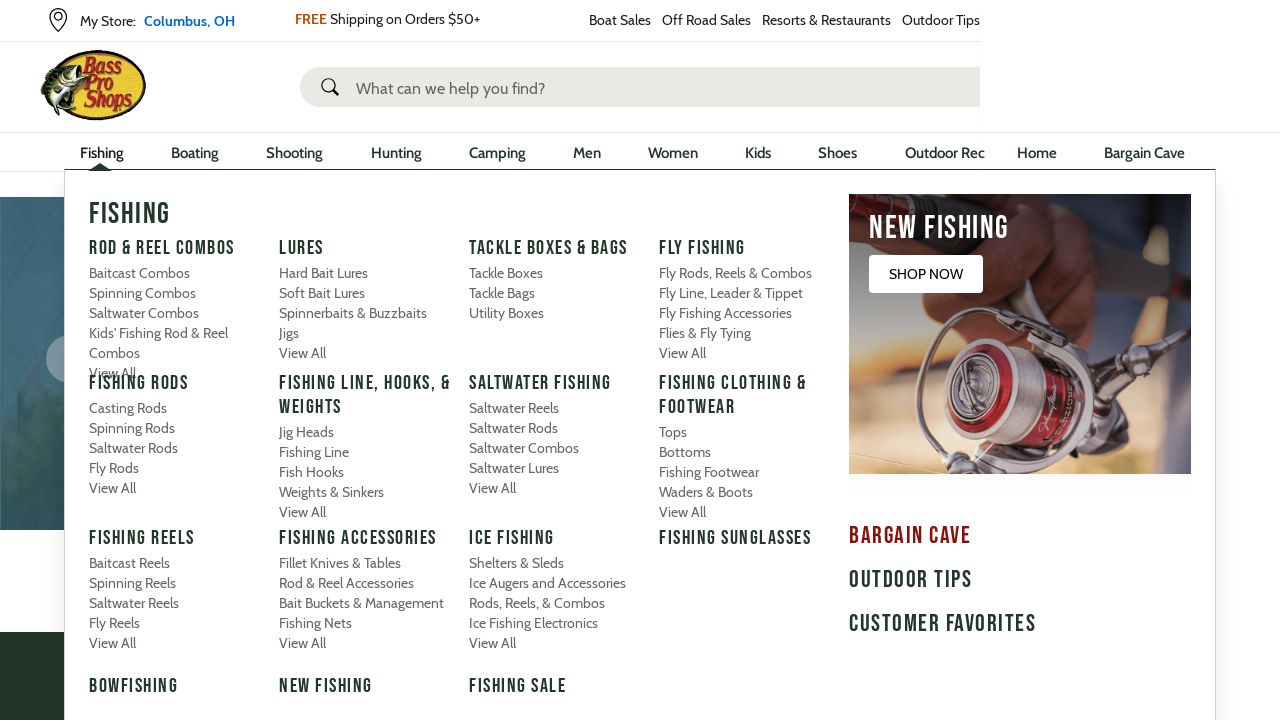

Waited 500ms for Fishing category to load
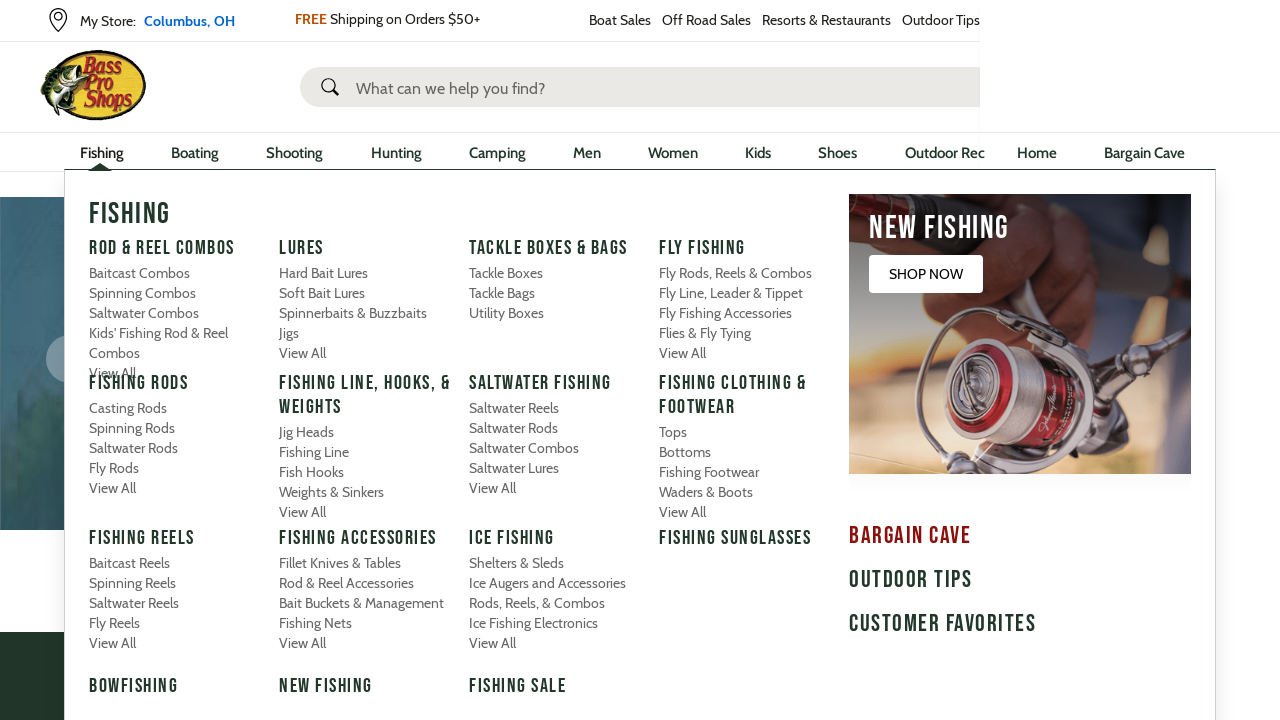

Clicked second department category at (195, 153) on #departmentButton_3074457345616732410
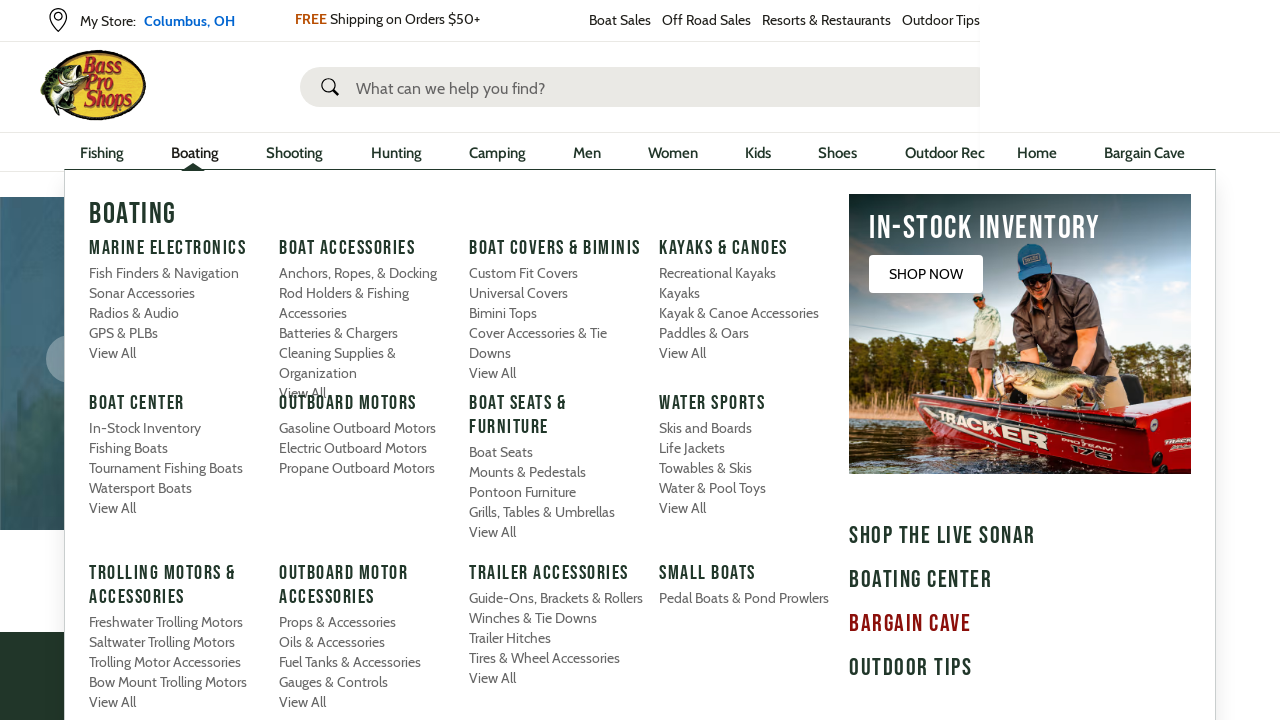

Waited 500ms for second category to load
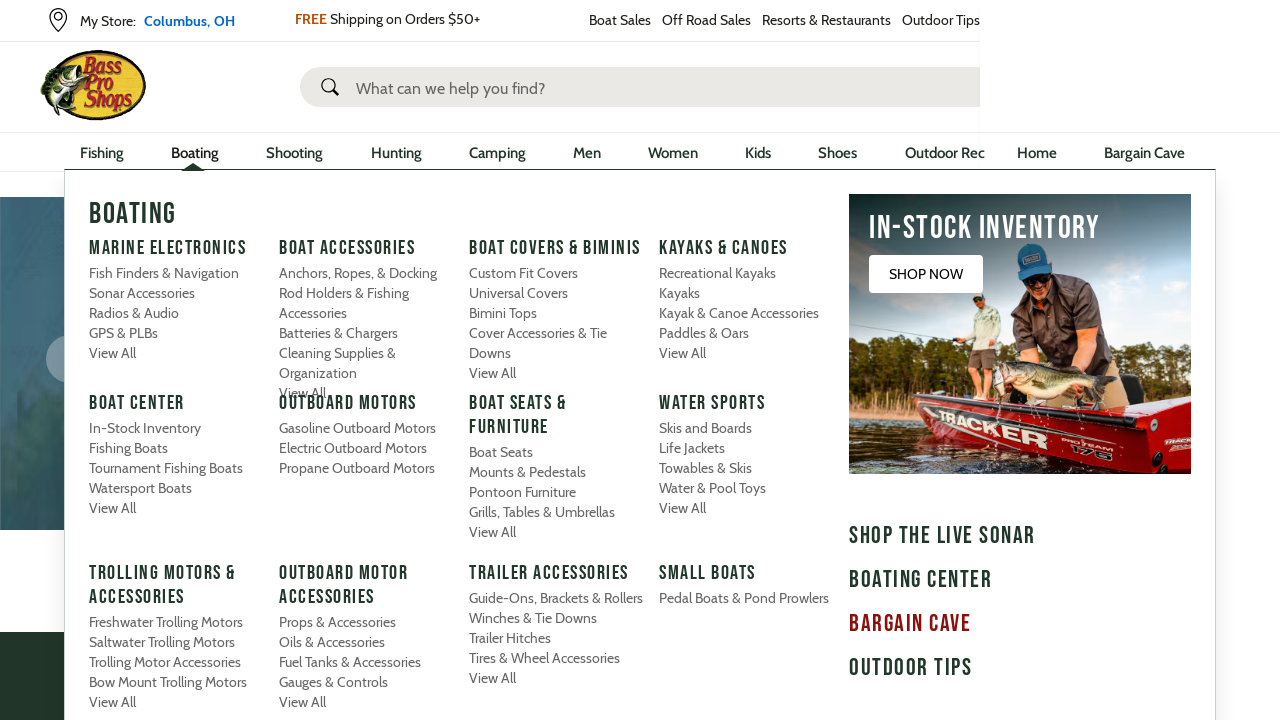

Clicked third department category at (295, 153) on #departmentButton_3074457345616732421
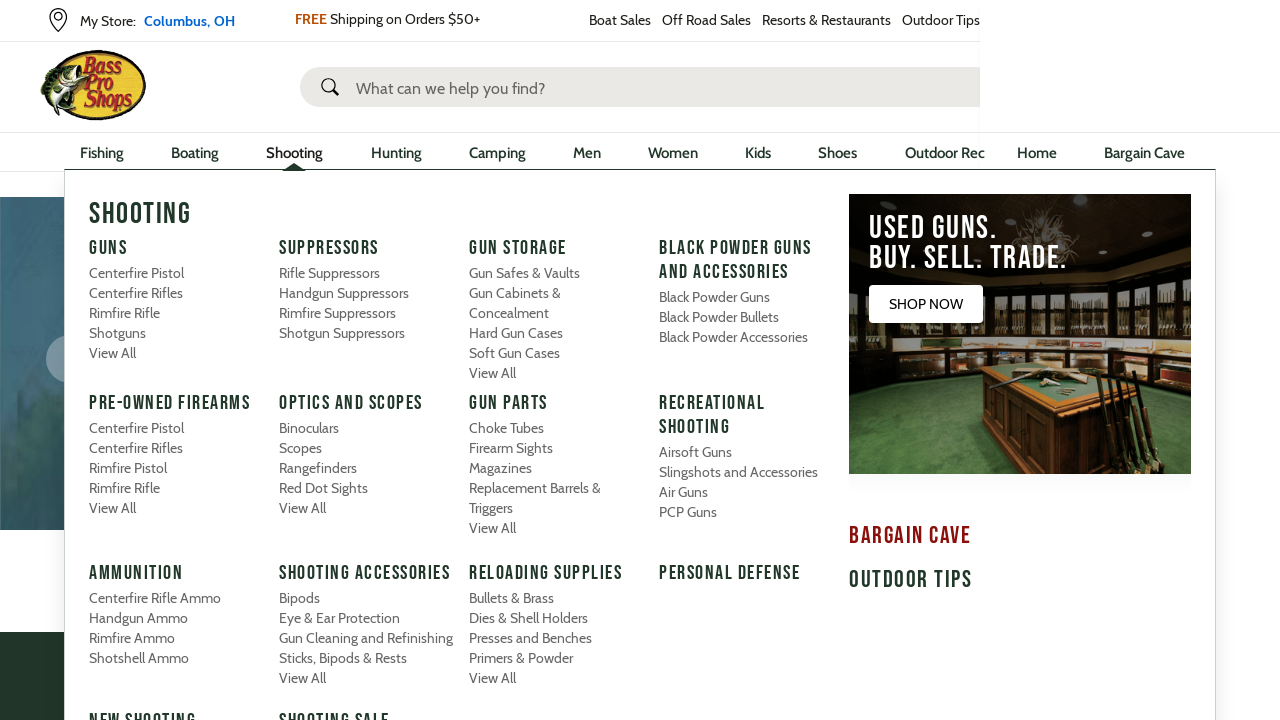

Waited 500ms for third category to load
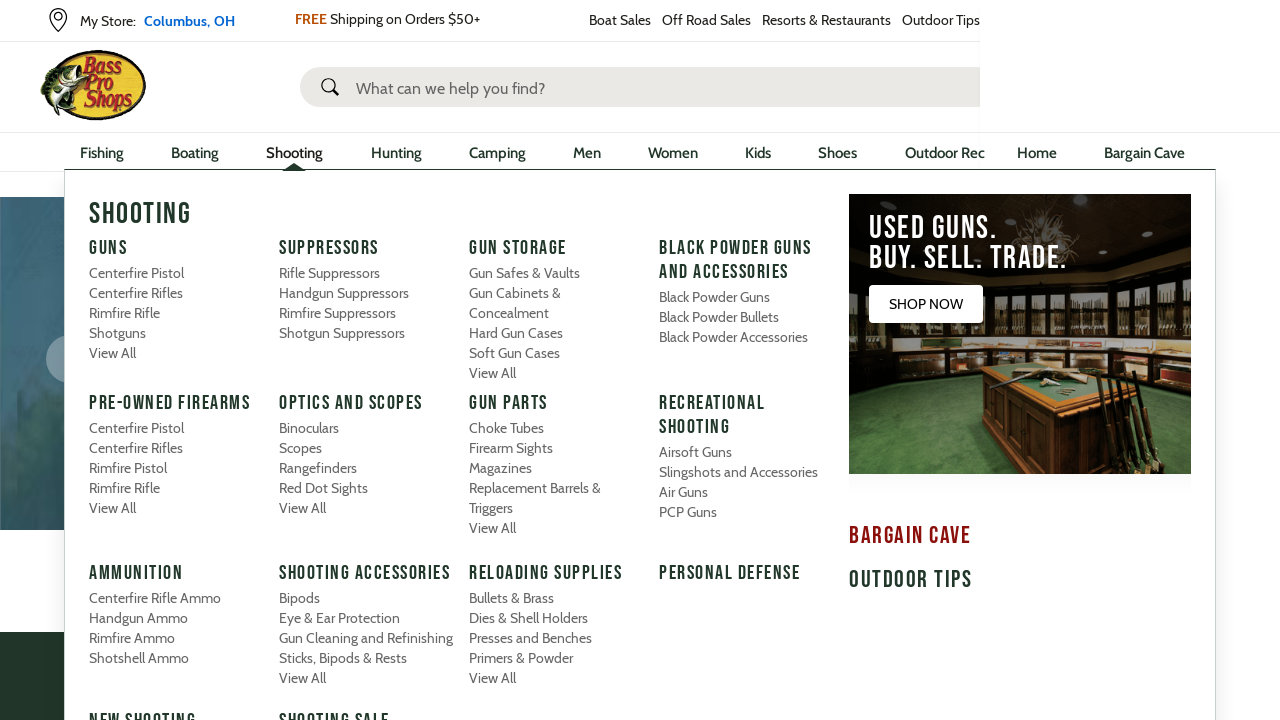

Clicked fourth department category at (396, 153) on #departmentButton_3074457345616732432
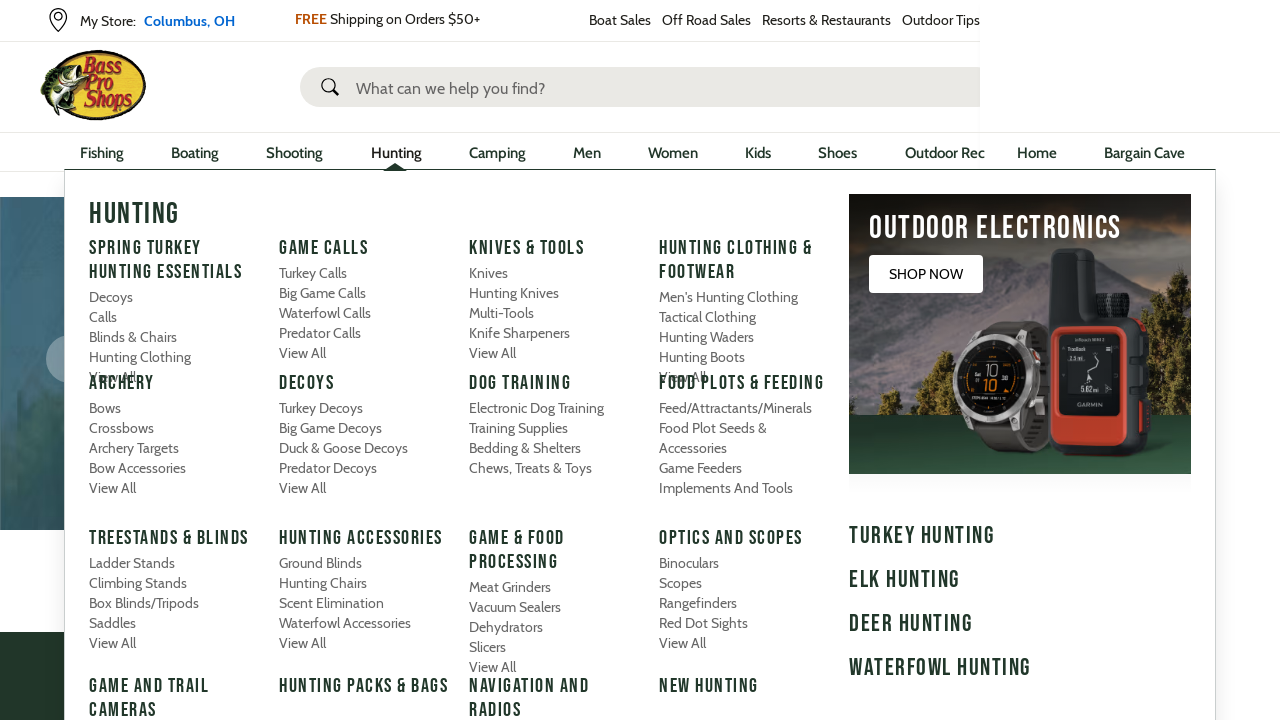

Waited 1500ms for fourth category to load
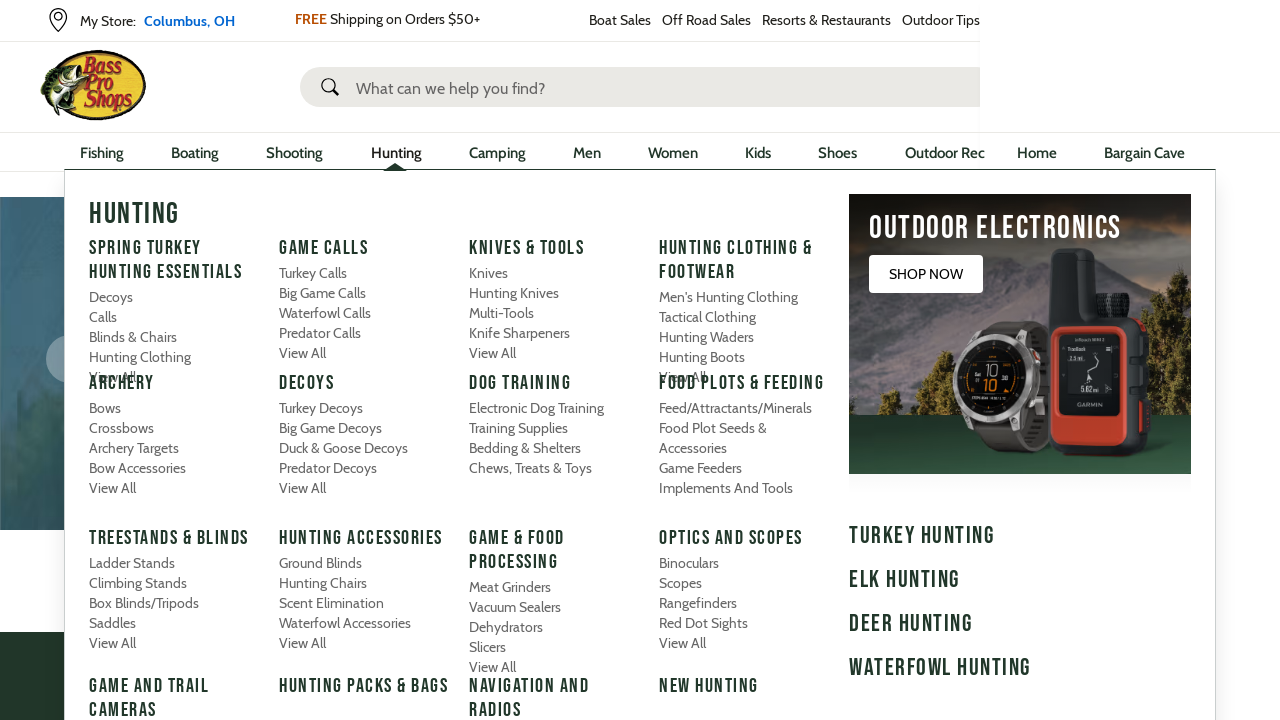

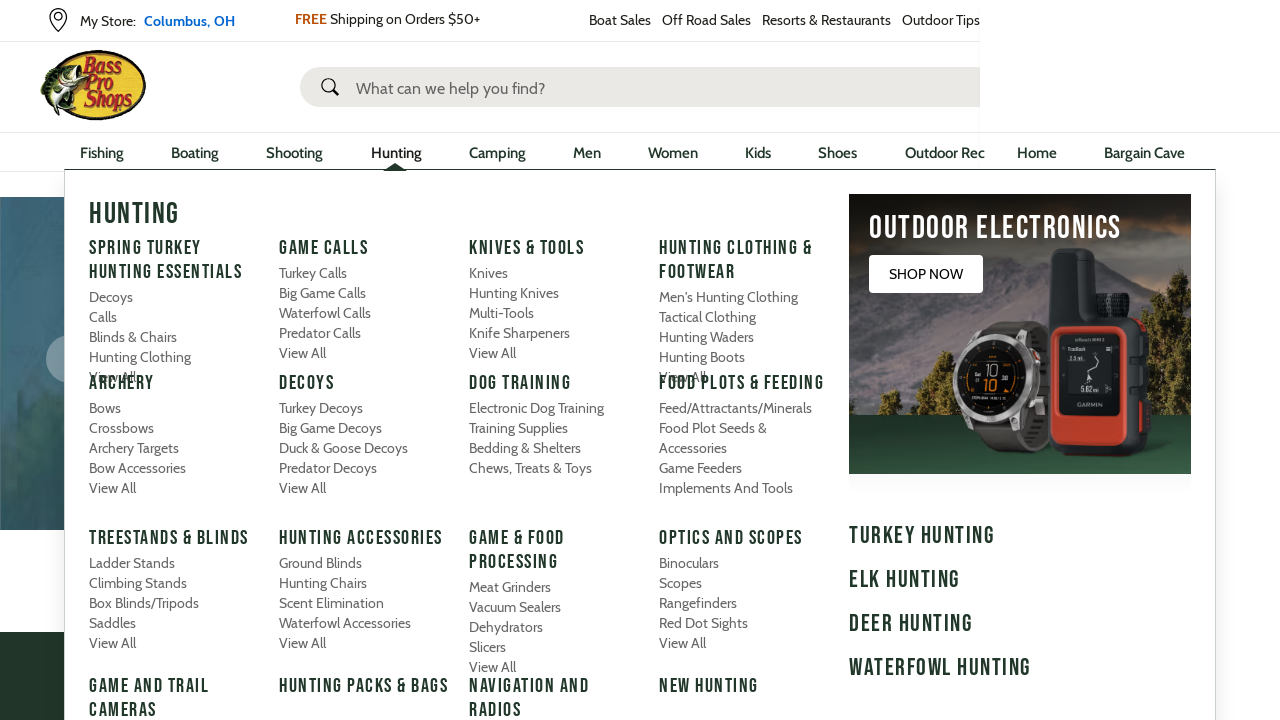